Tests the MSU course search functionality by selecting "Computer Science and Engineering" from the subject dropdown, submitting the search form, and verifying that course results are displayed.

Starting URL: https://reg.msu.edu/Courses/search.aspx

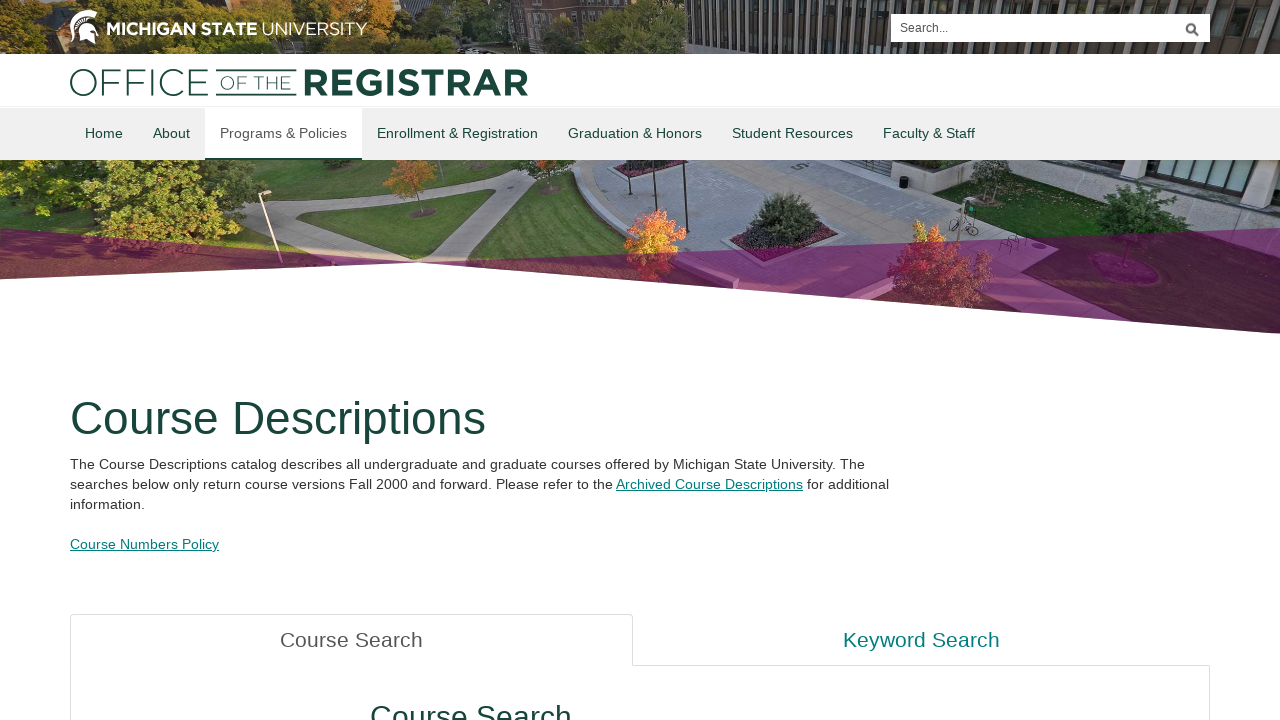

Subject code dropdown loaded
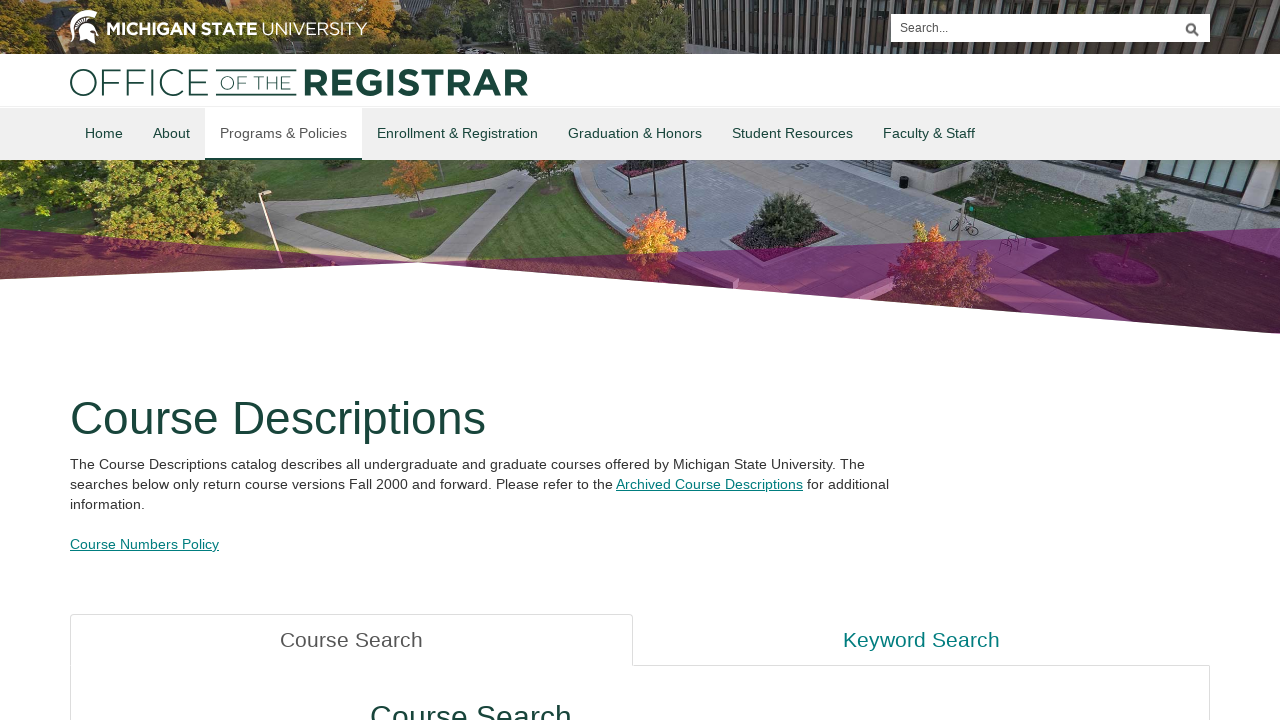

Selected 'CSE - Computer Science and Engineering' from subject dropdown on #MainContent_ddlSubjectCode
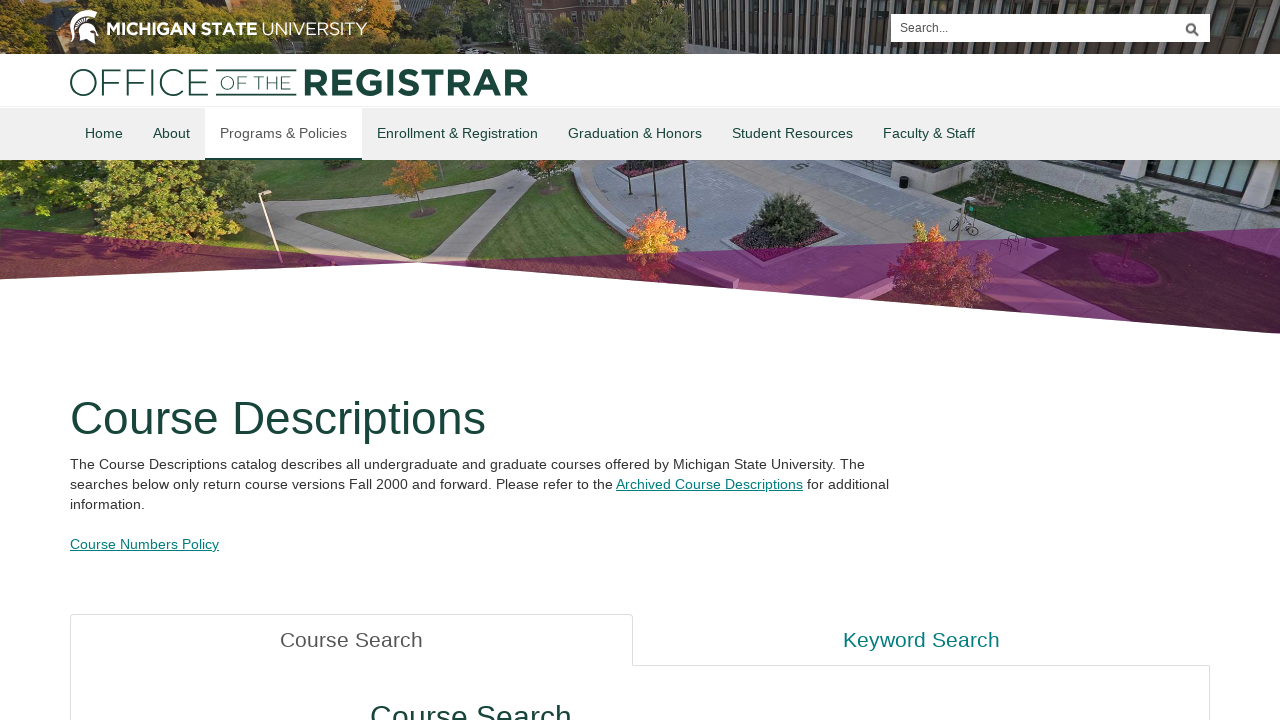

Clicked submit button to search for courses at (414, 361) on #MainContent_btnSubmit
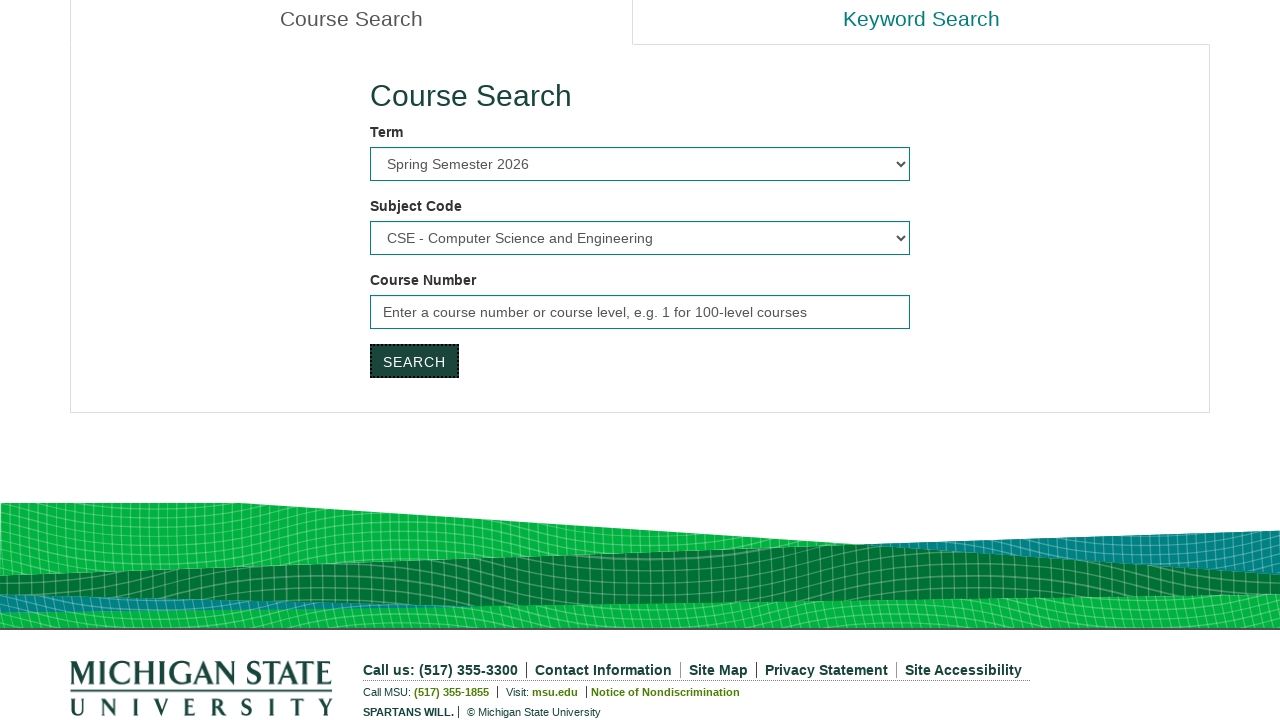

Course titles (h3 elements) loaded
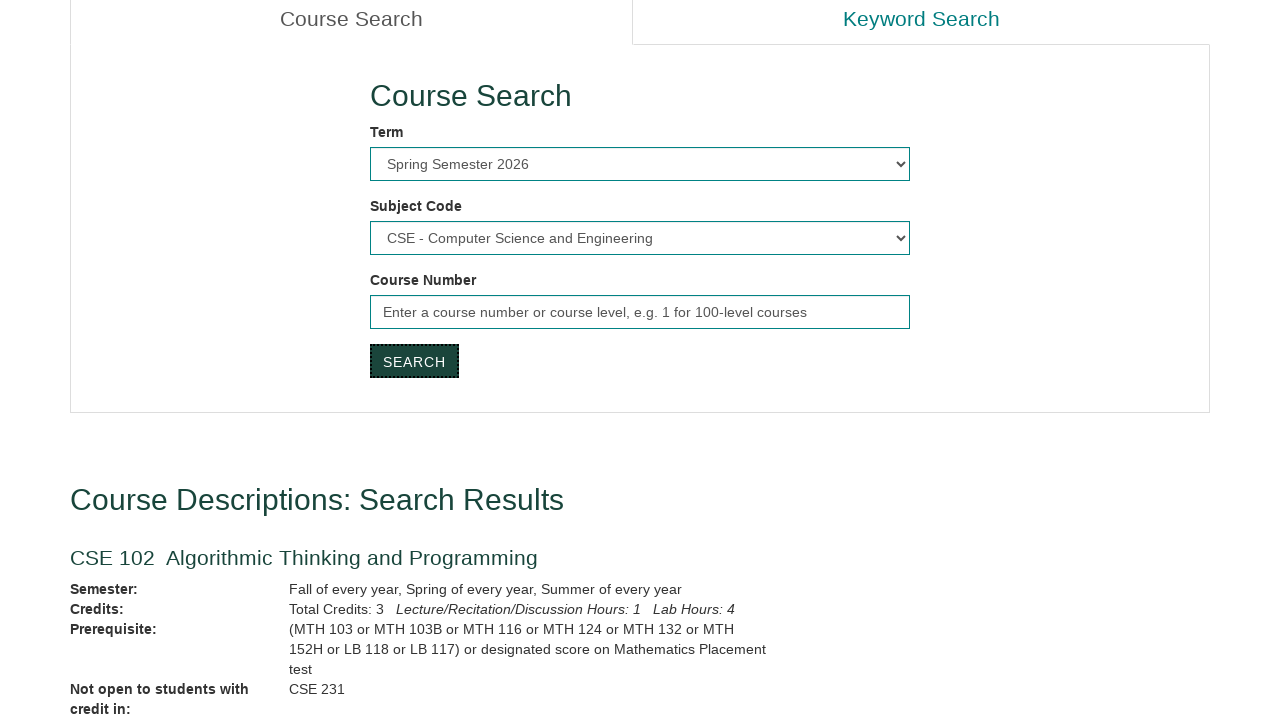

Course description elements verified to be present
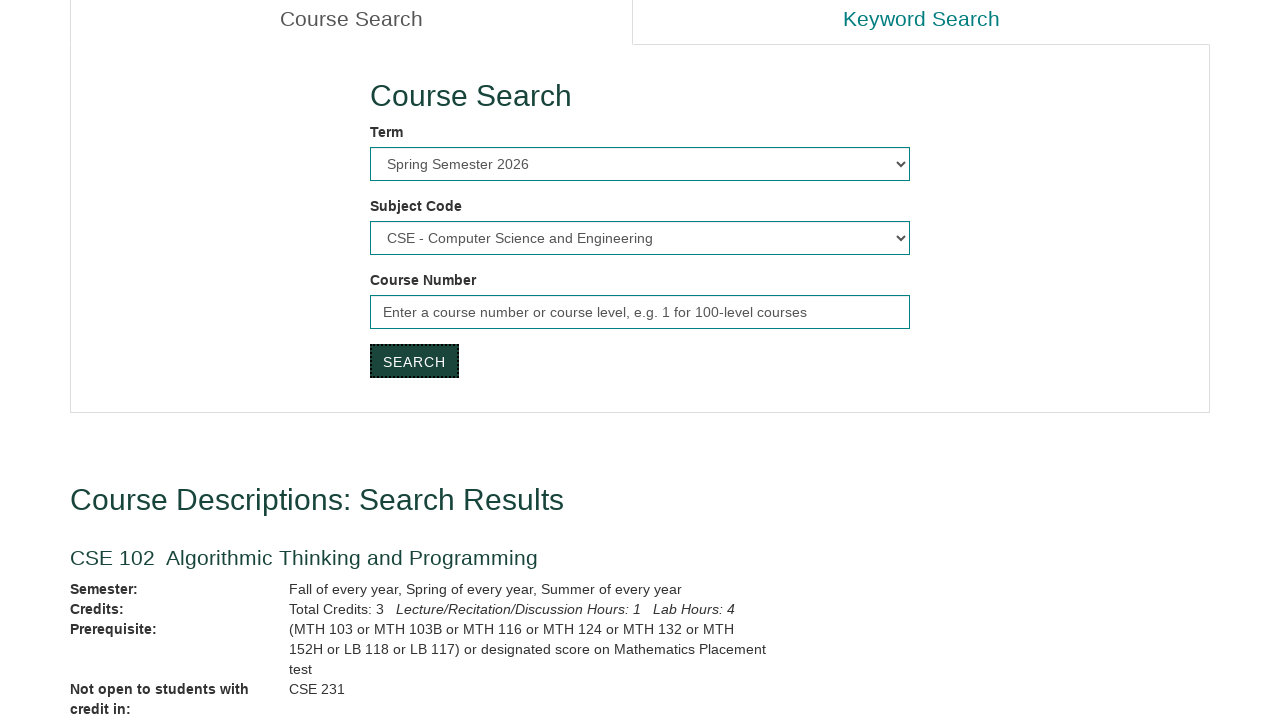

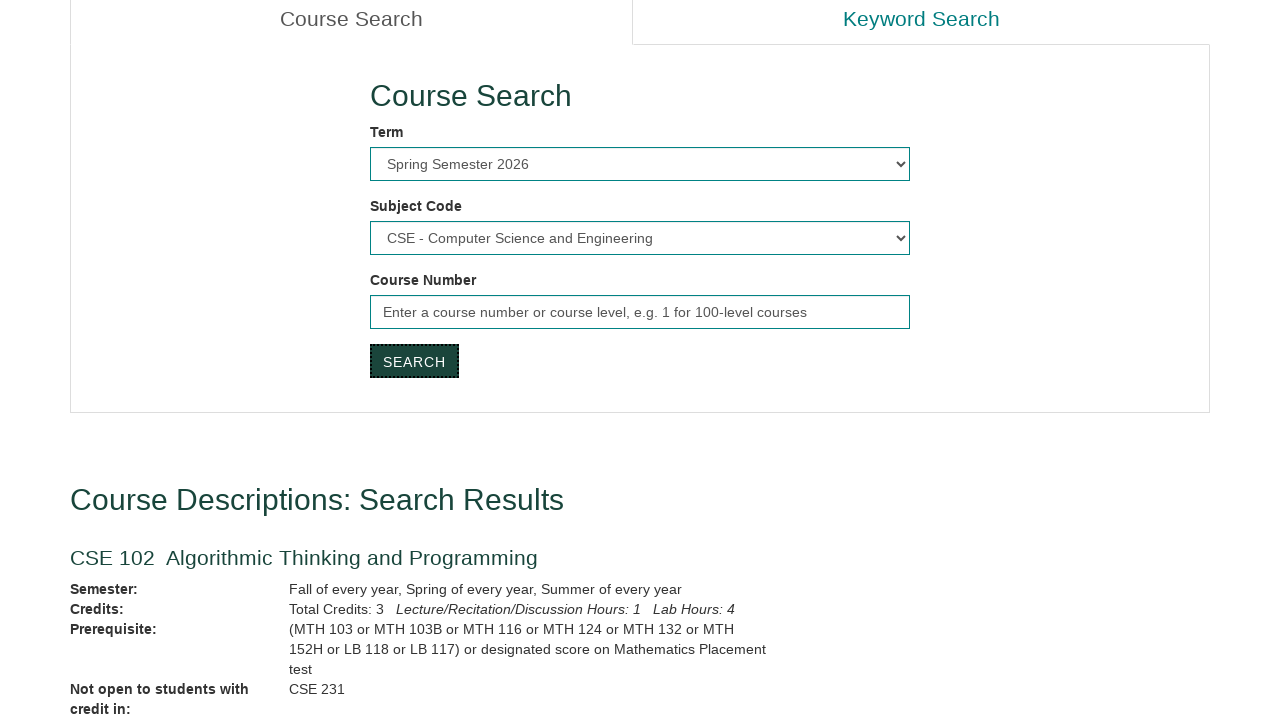